Tests that edits are cancelled when pressing Escape key

Starting URL: https://demo.playwright.dev/todomvc

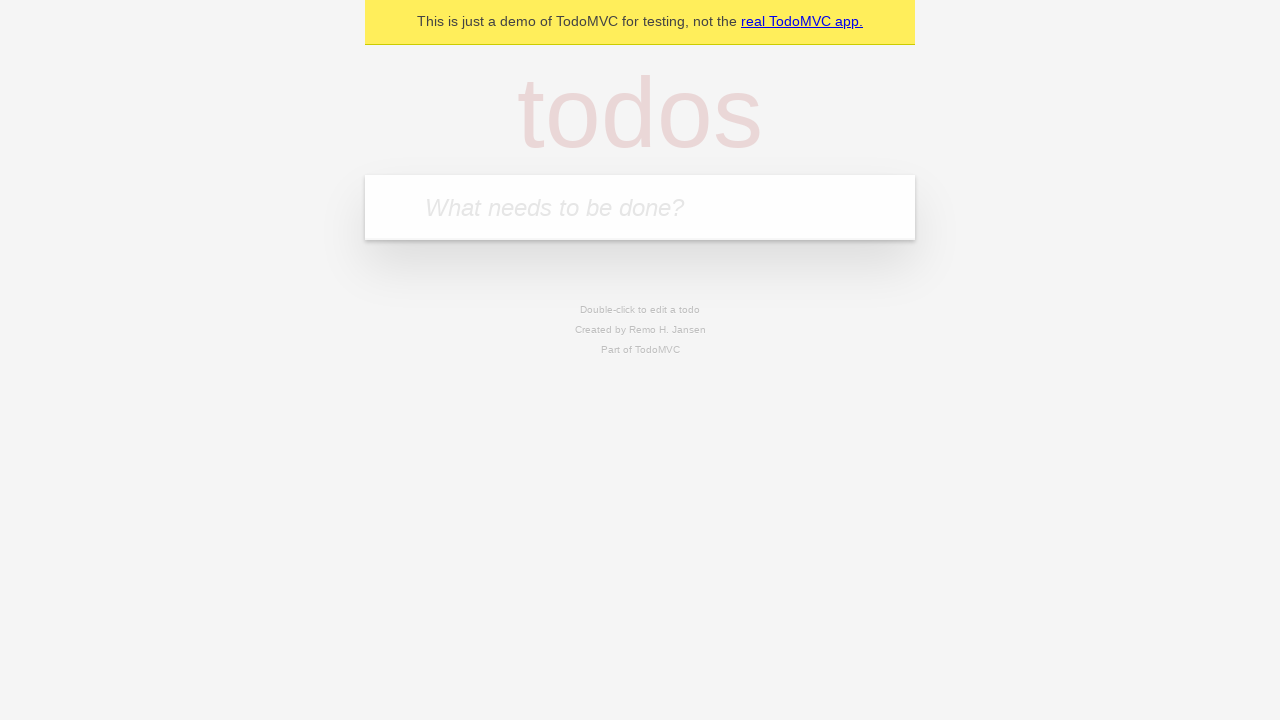

Filled todo input with 'buy some cheese' on internal:attr=[placeholder="What needs to be done?"i]
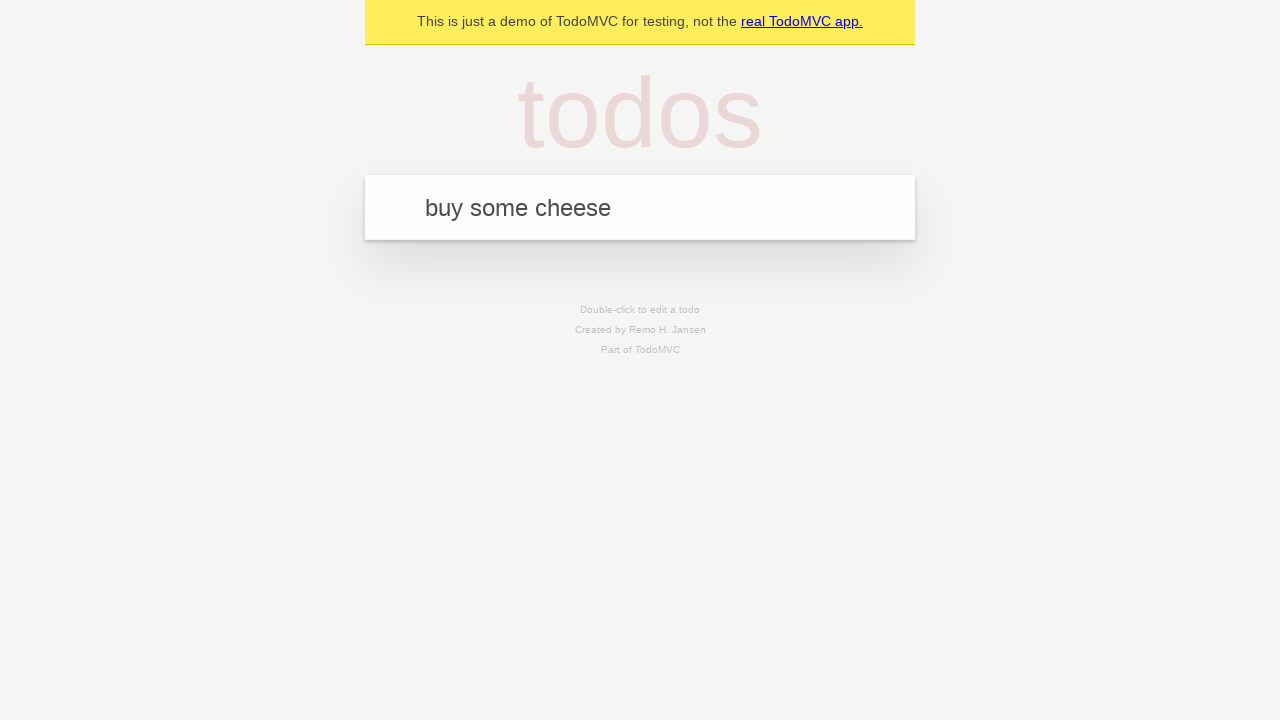

Pressed Enter to create first todo on internal:attr=[placeholder="What needs to be done?"i]
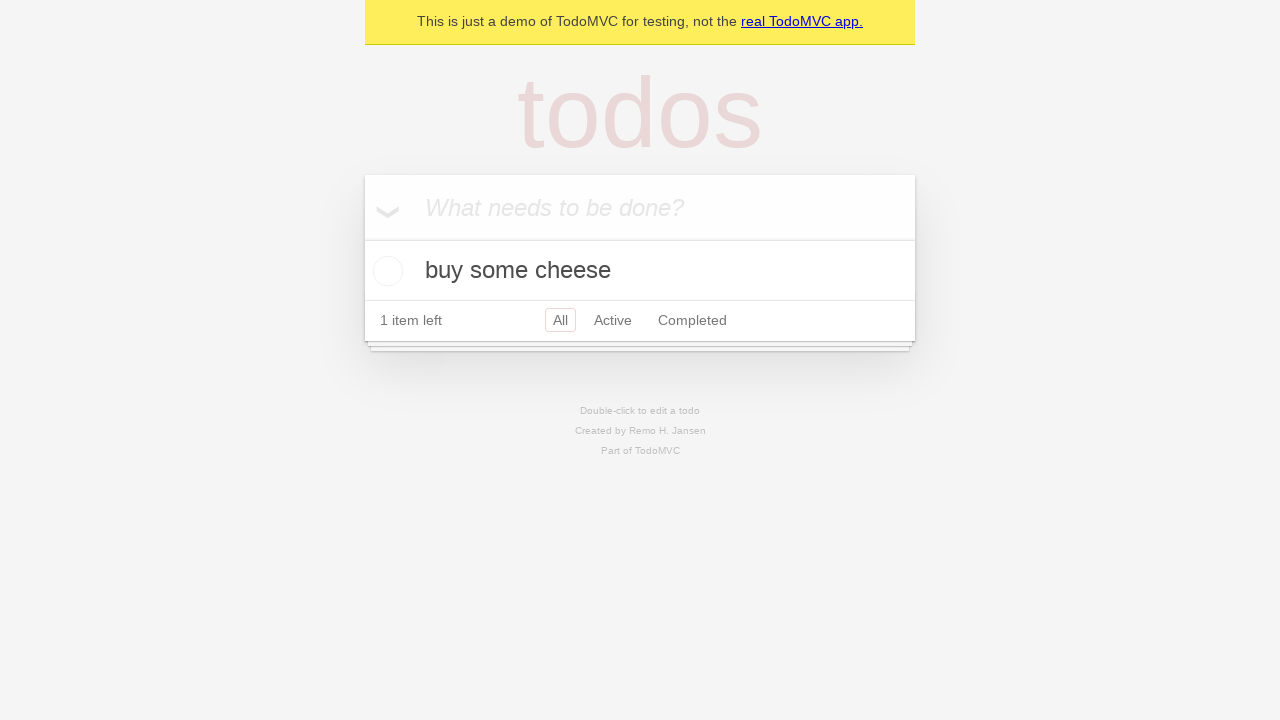

Filled todo input with 'feed the cat' on internal:attr=[placeholder="What needs to be done?"i]
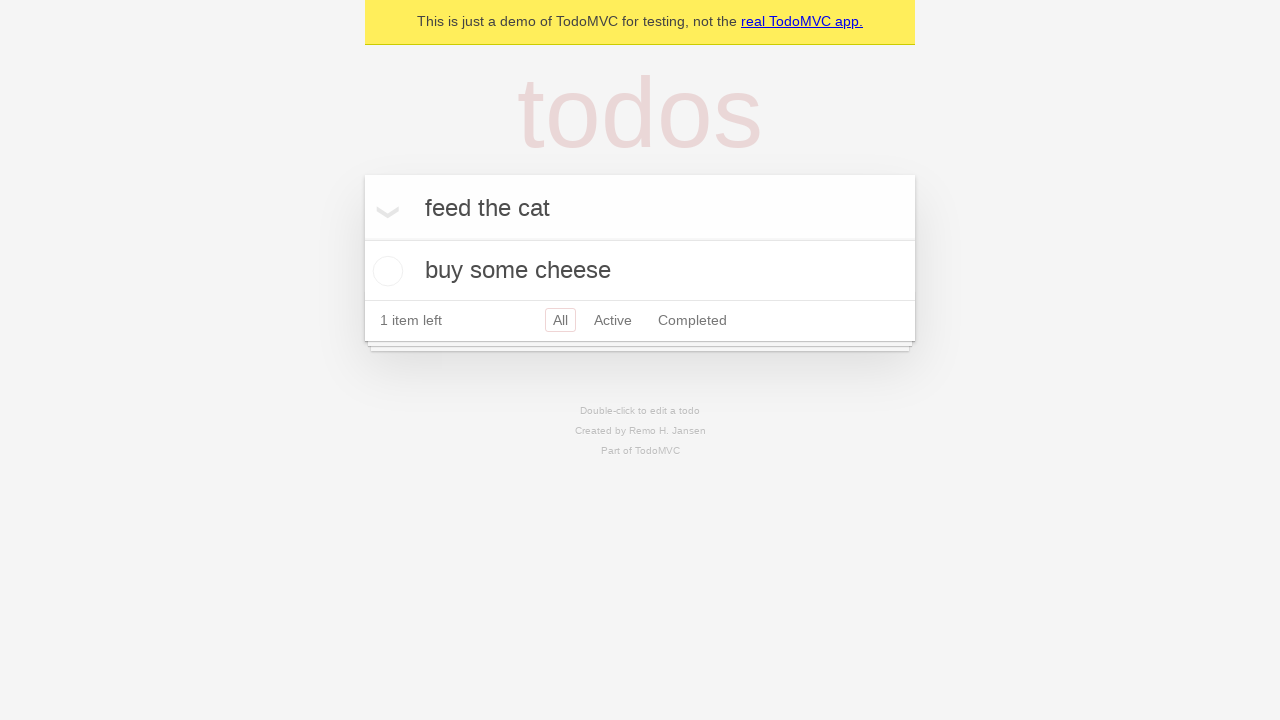

Pressed Enter to create second todo on internal:attr=[placeholder="What needs to be done?"i]
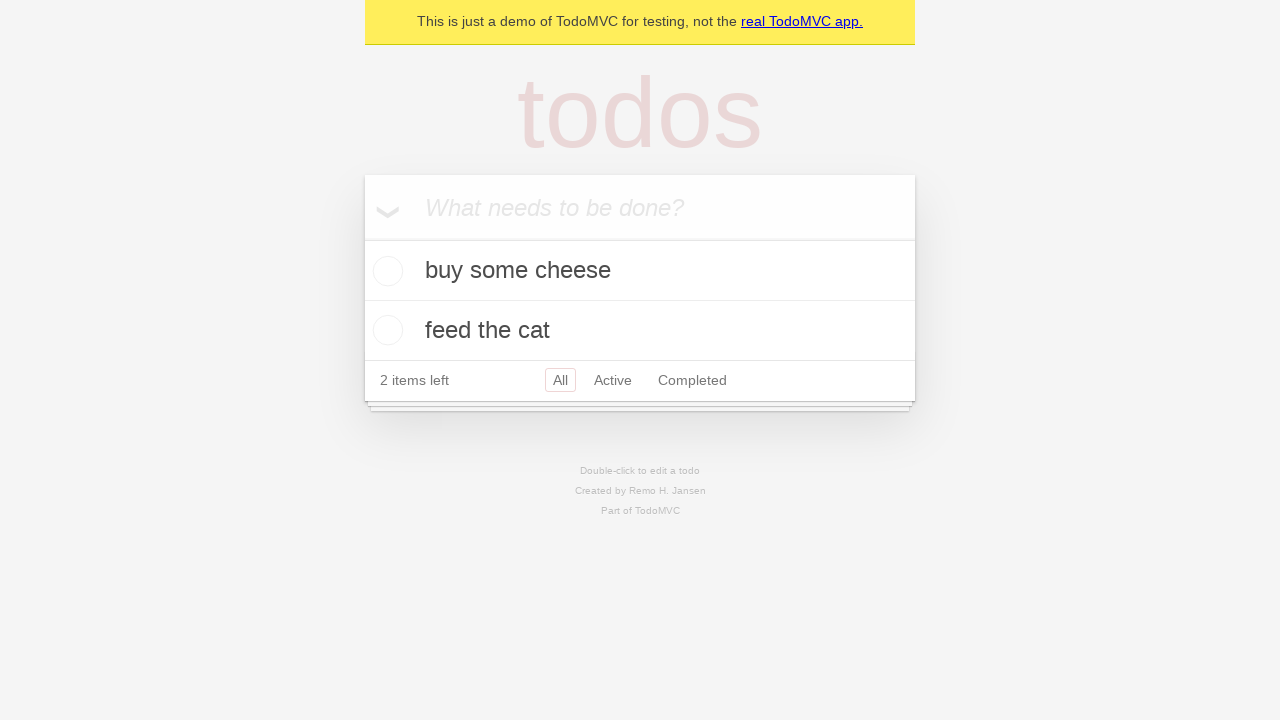

Filled todo input with 'book a doctors appointment' on internal:attr=[placeholder="What needs to be done?"i]
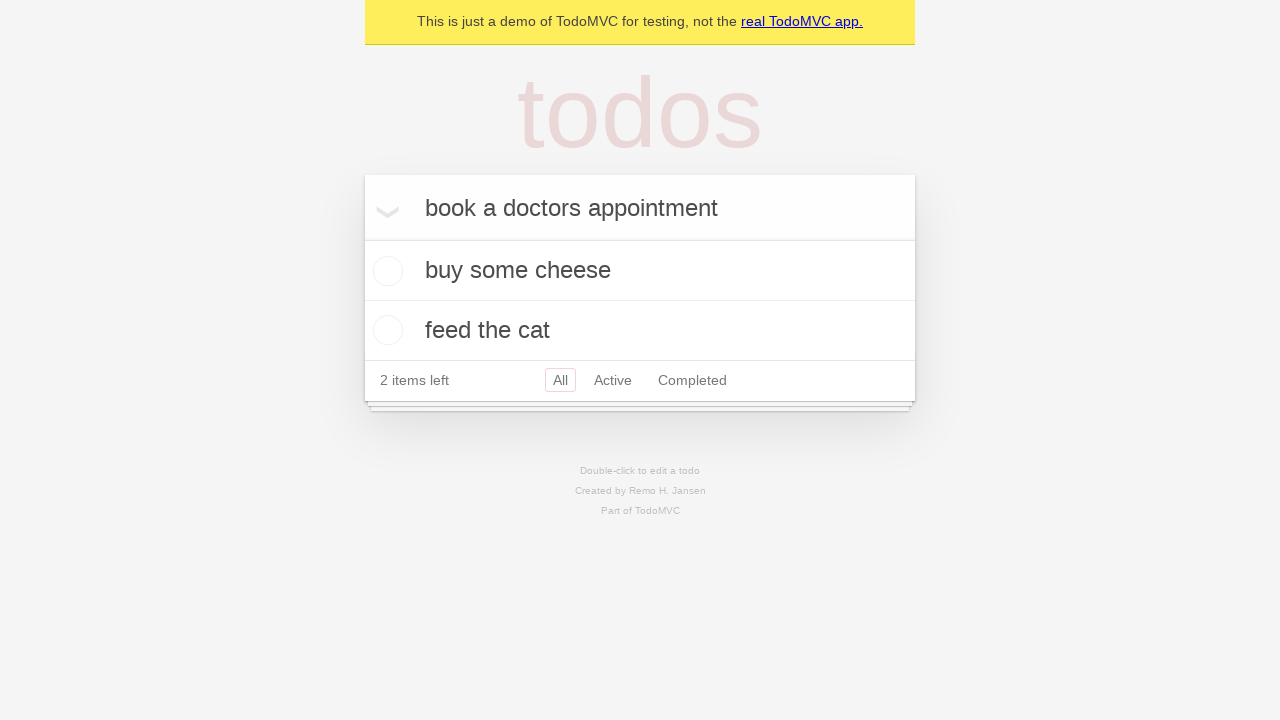

Pressed Enter to create third todo on internal:attr=[placeholder="What needs to be done?"i]
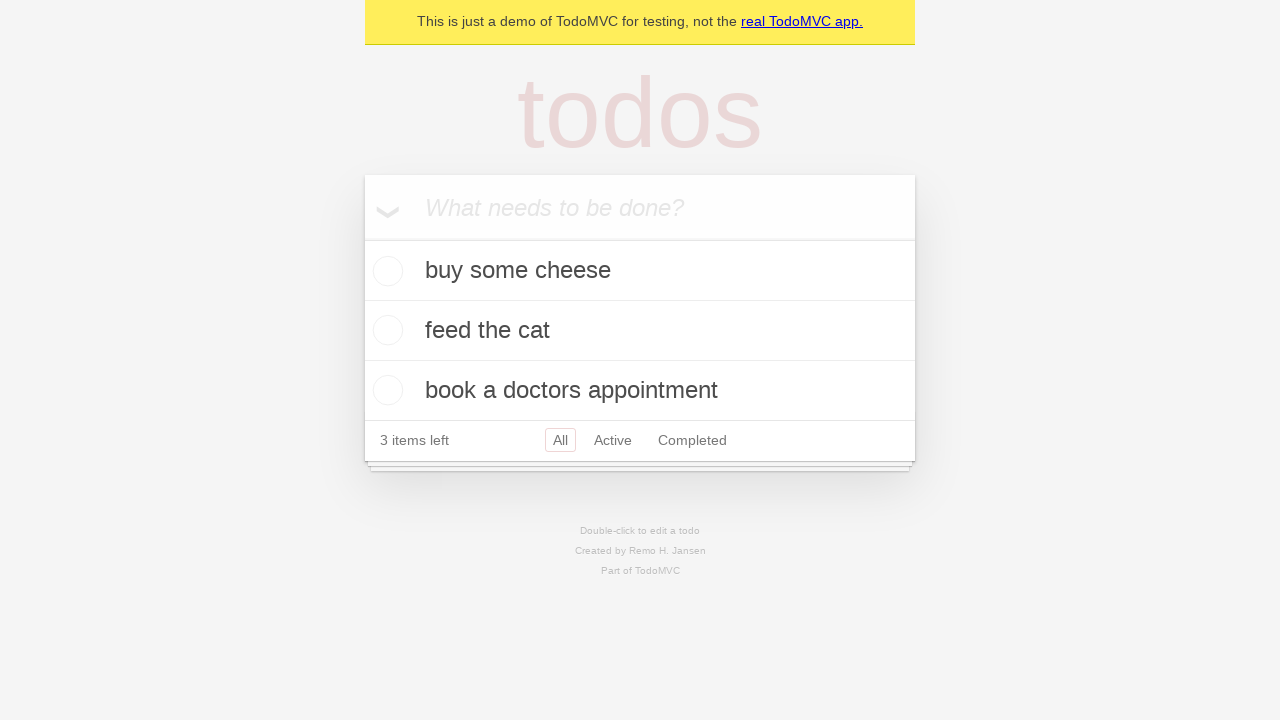

Double-clicked second todo item to enter edit mode at (640, 331) on internal:testid=[data-testid="todo-item"s] >> nth=1
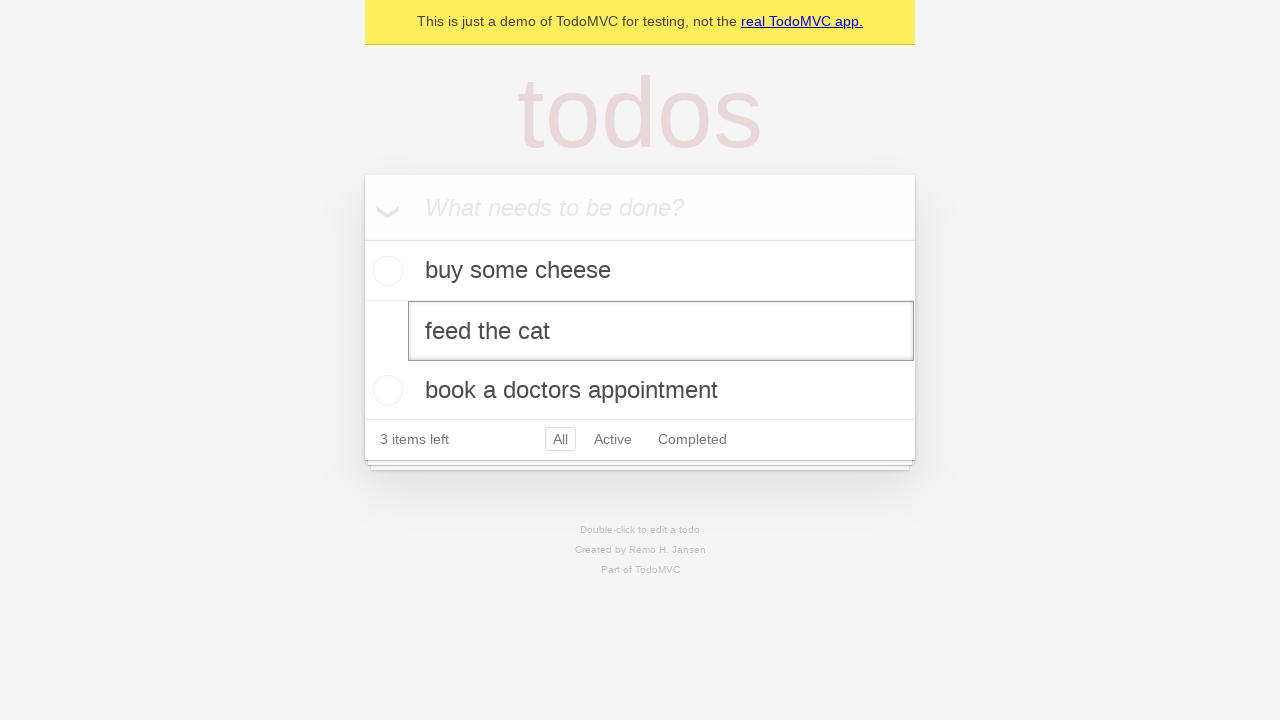

Filled edit textbox with 'buy some sausages' on internal:testid=[data-testid="todo-item"s] >> nth=1 >> internal:role=textbox[nam
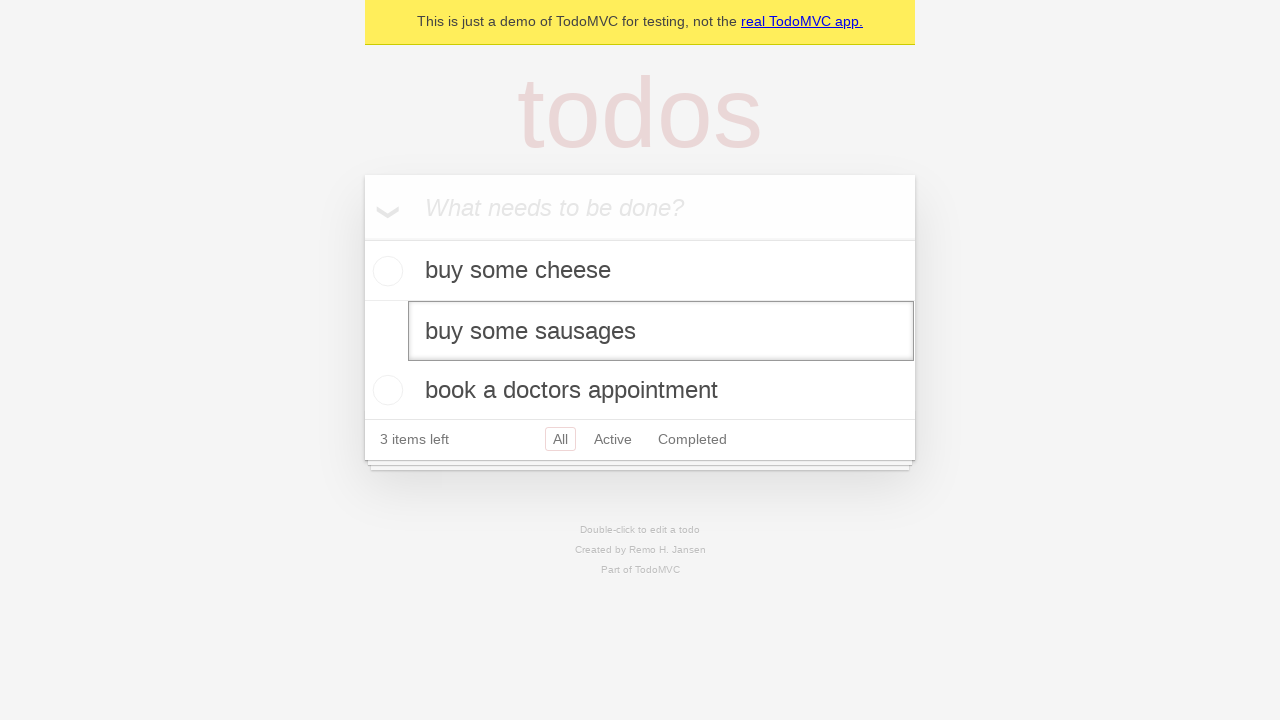

Pressed Escape key to cancel edit on internal:testid=[data-testid="todo-item"s] >> nth=1 >> internal:role=textbox[nam
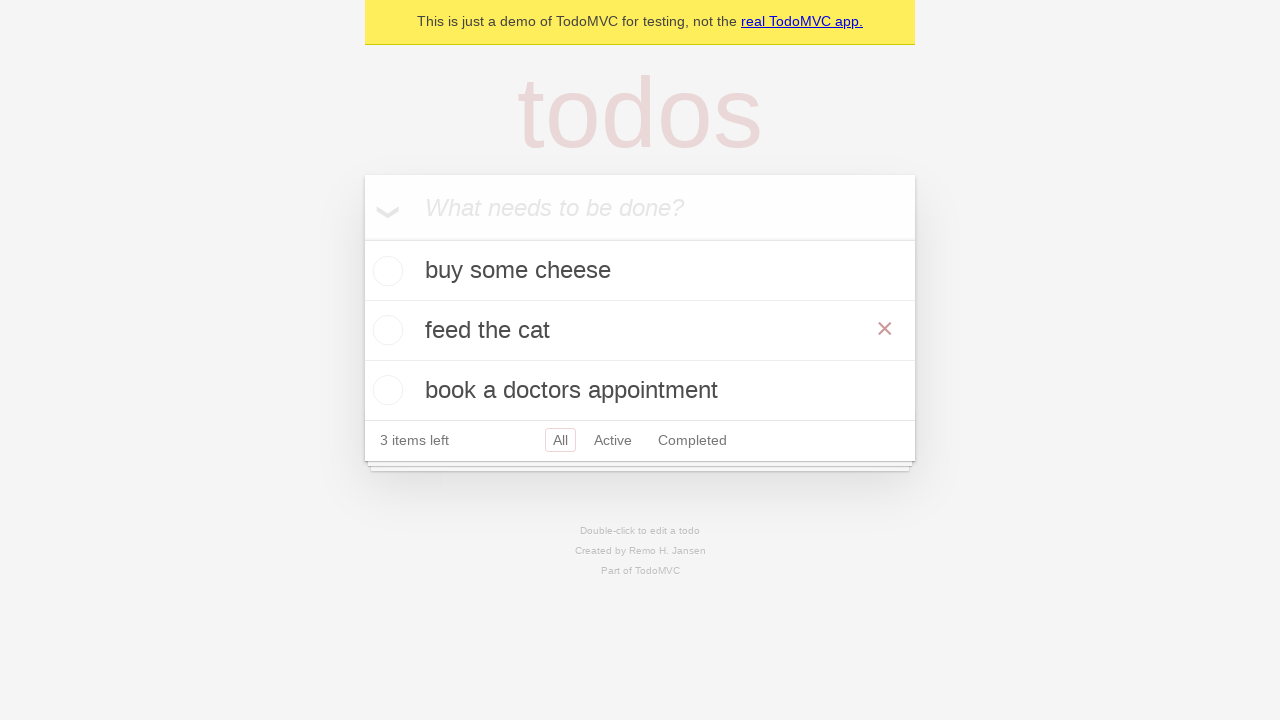

Confirmed edit mode was cancelled and todo title is visible
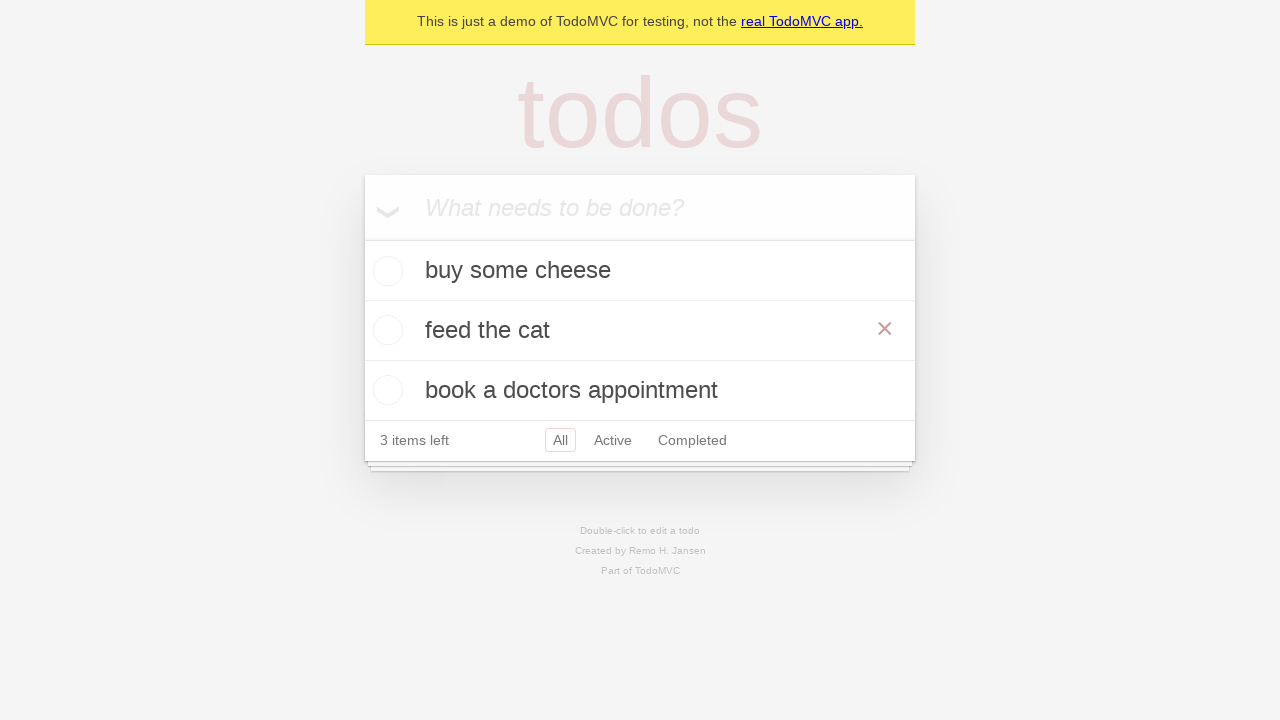

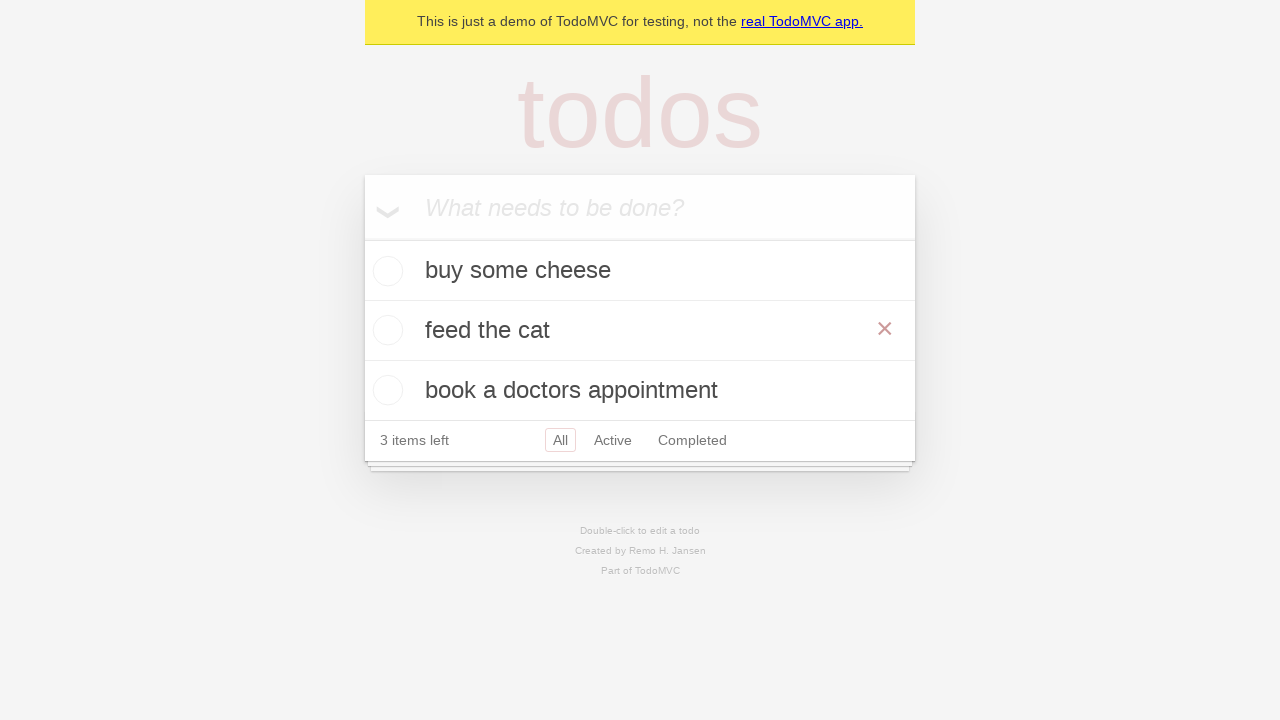